Navigates through a Colombian postal code website, verifying that the main page loads with a list of regions, then navigates to the first region page and verifies its content loads, then navigates to a sub-region page.

Starting URL: https://codigo-postal.co/

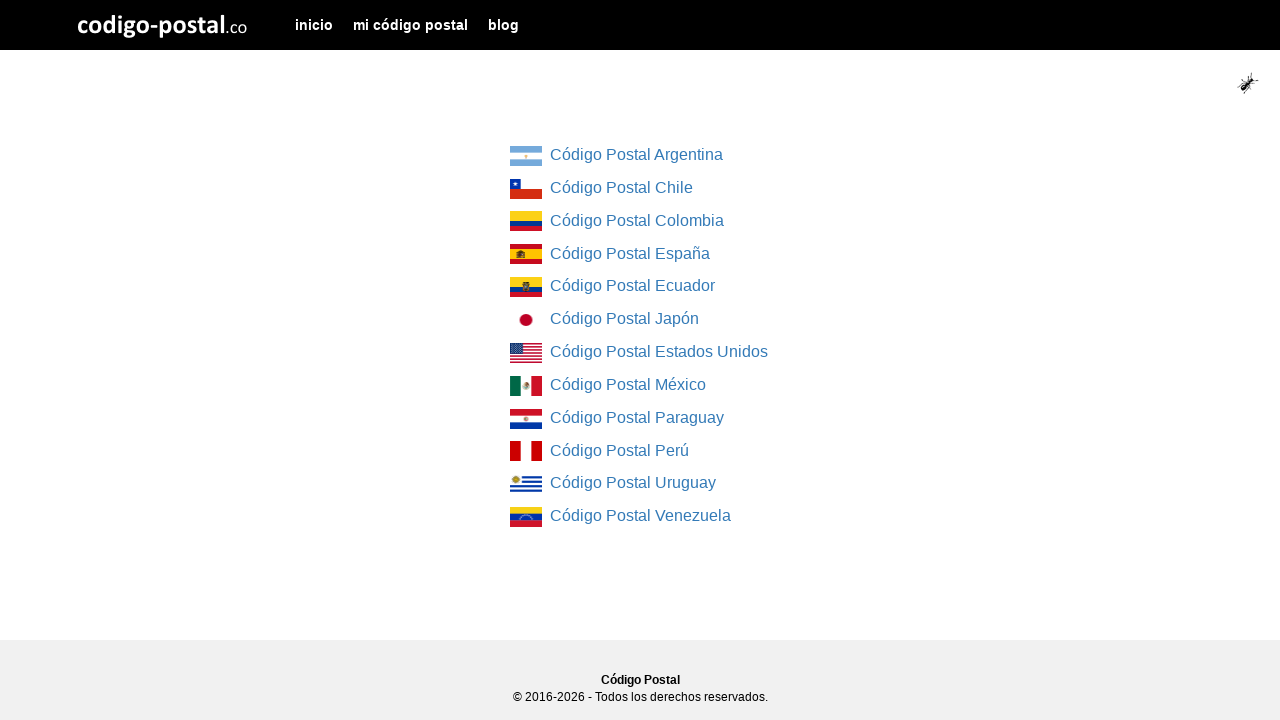

Main list of regions loaded on the page
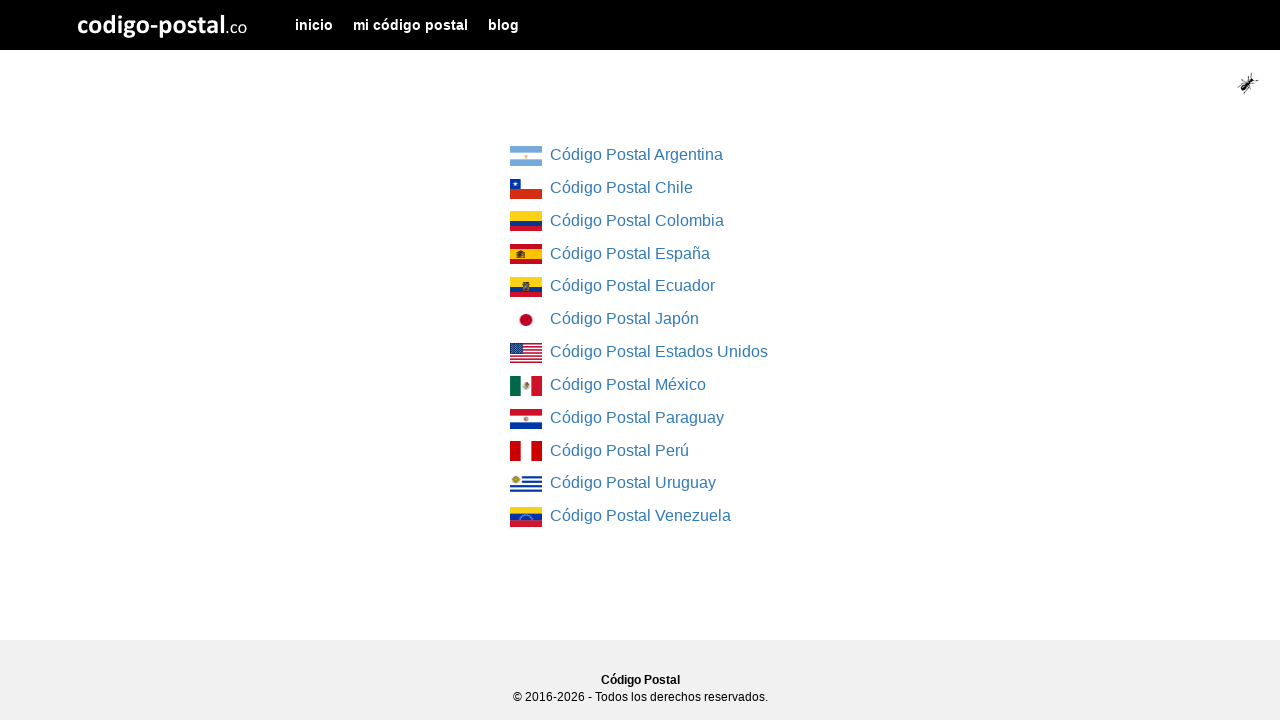

Center column region list loaded
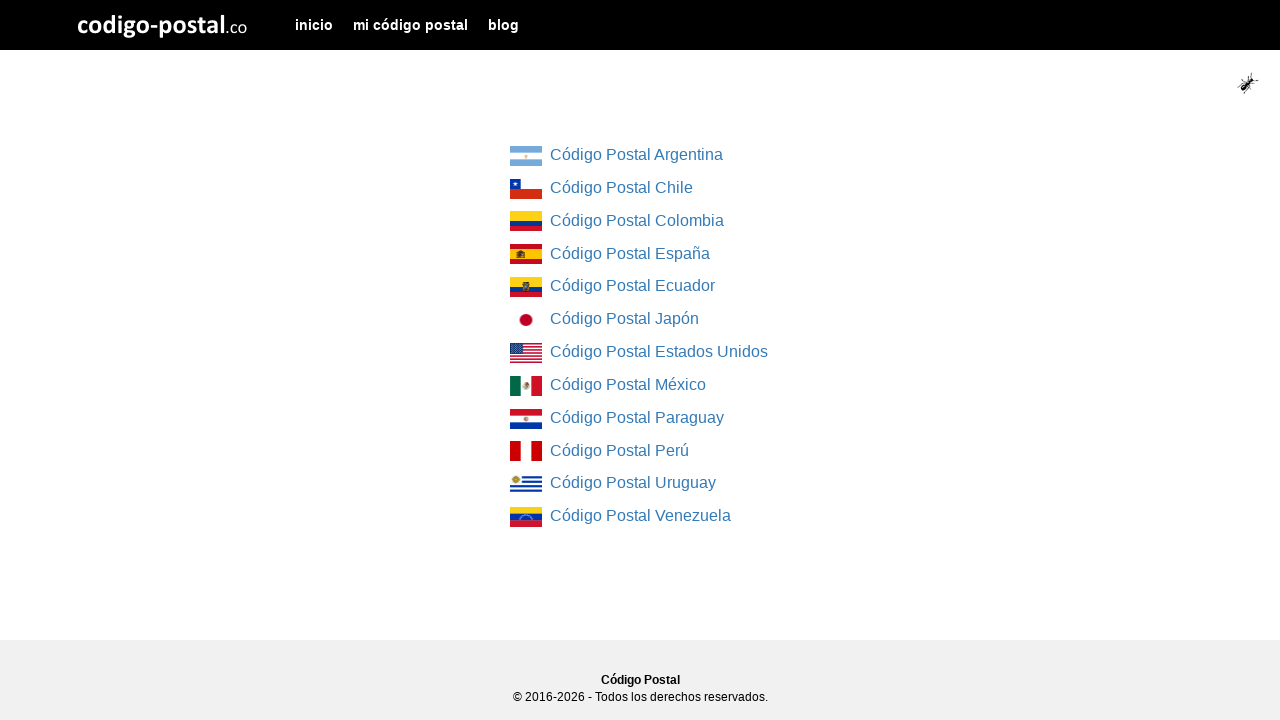

Located first region link element
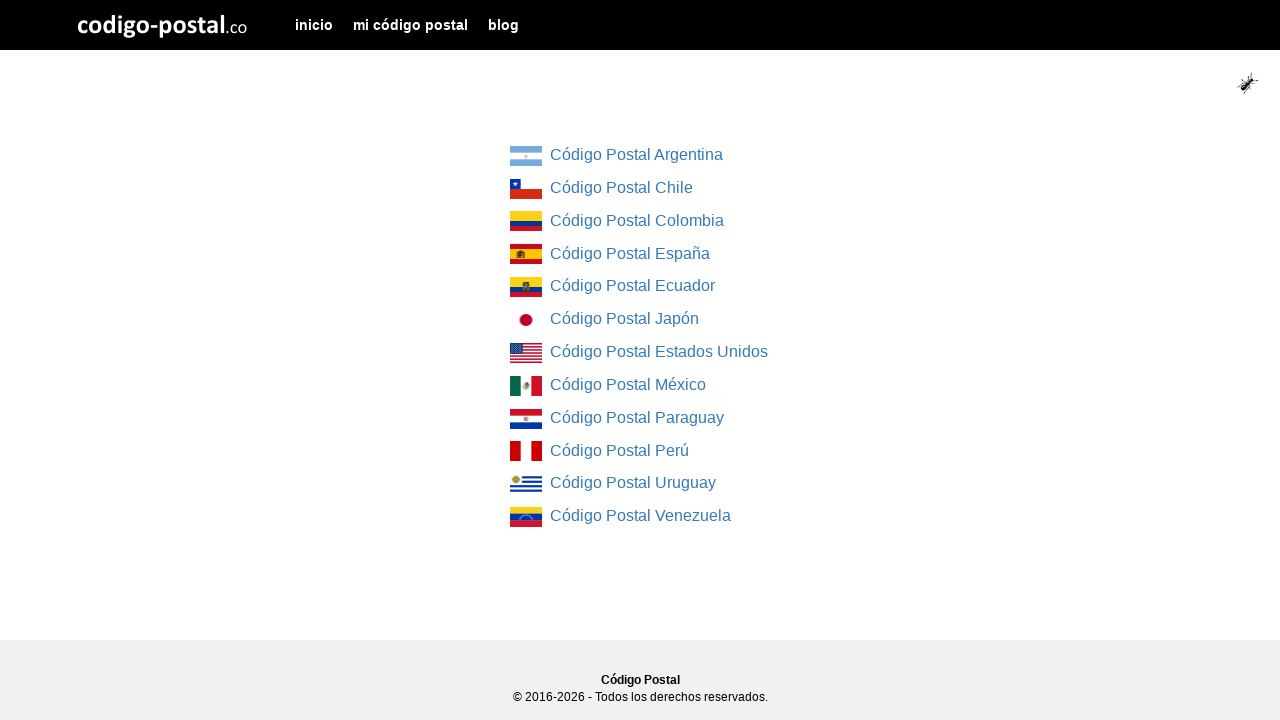

Retrieved href attribute from first region link
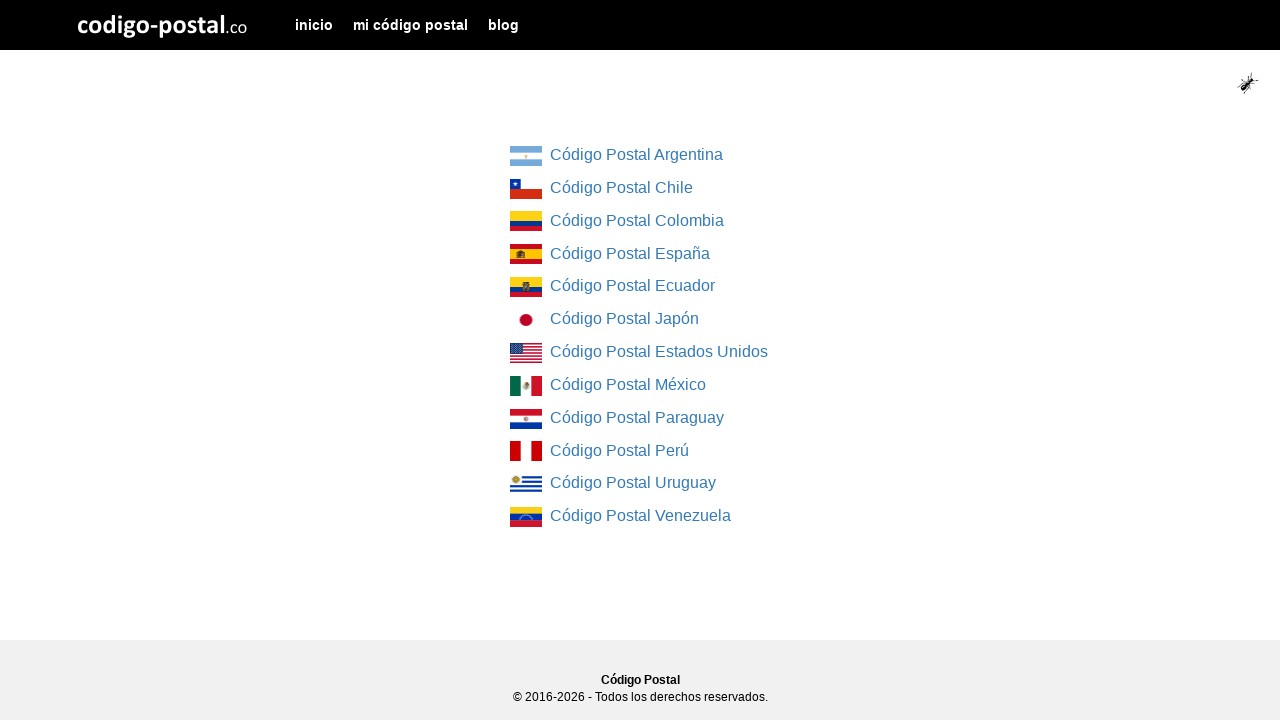

Navigated to first region page
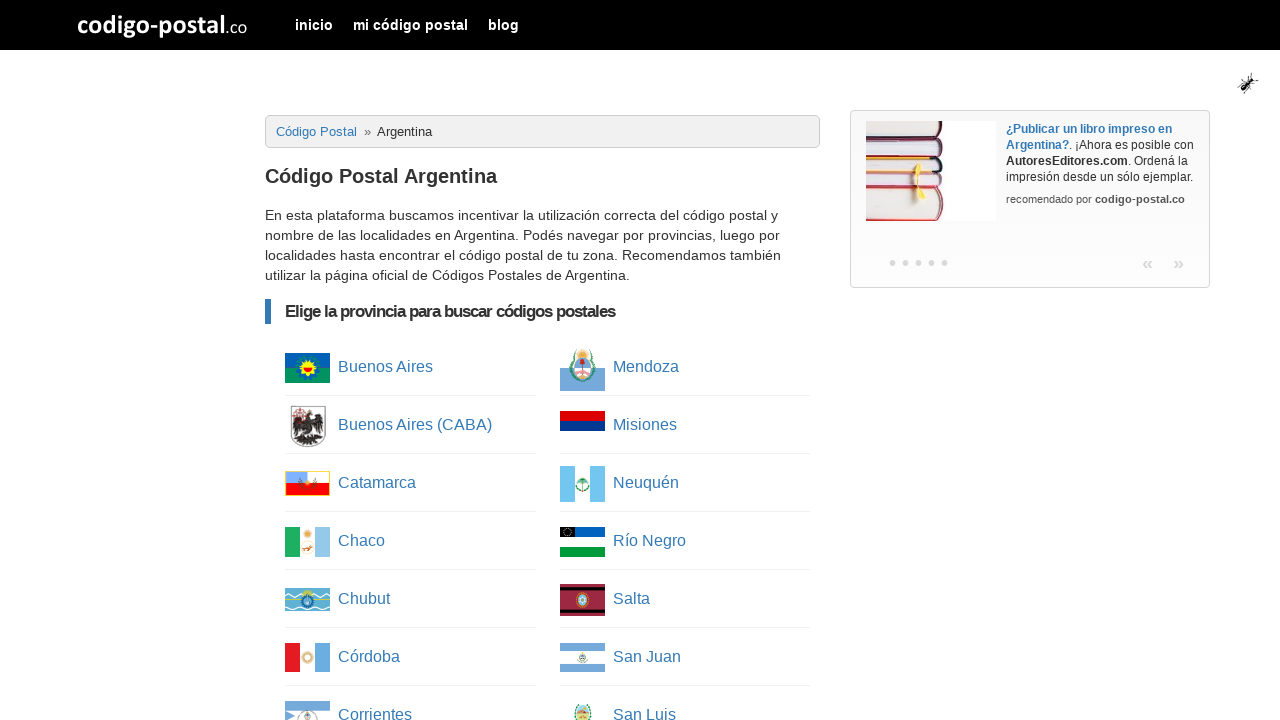

Column list loaded on region page
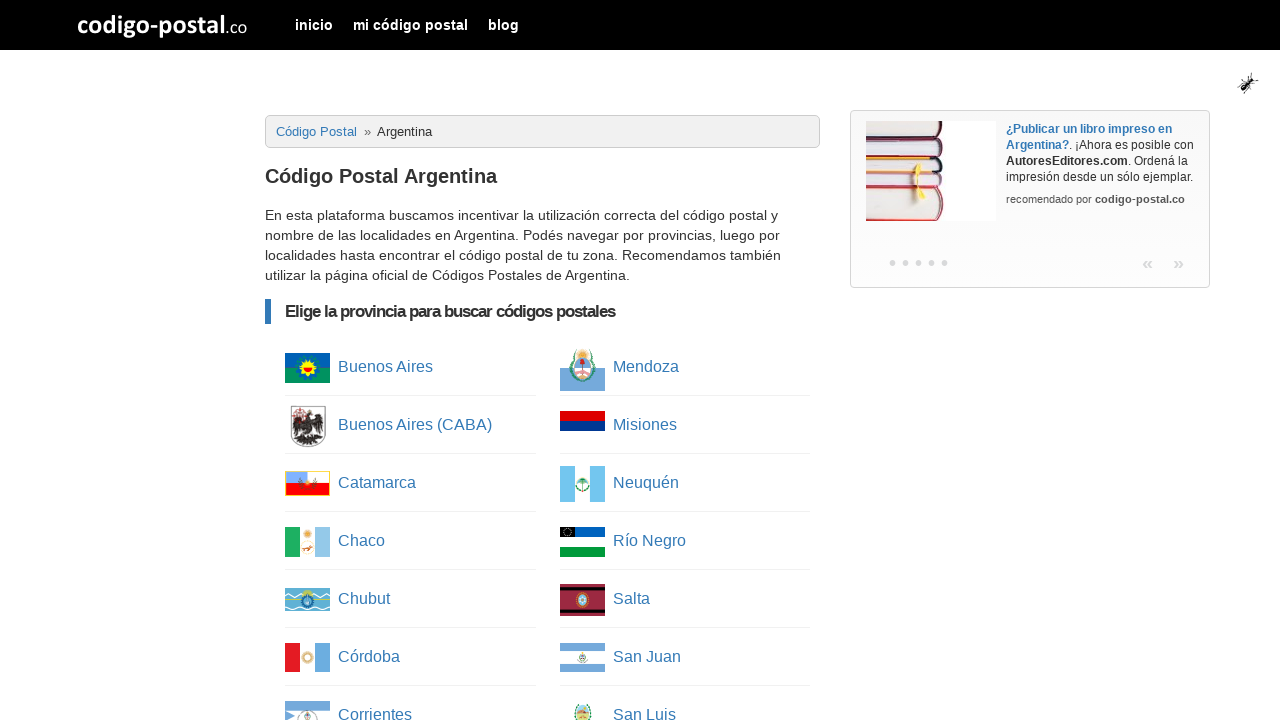

Located first internal link element
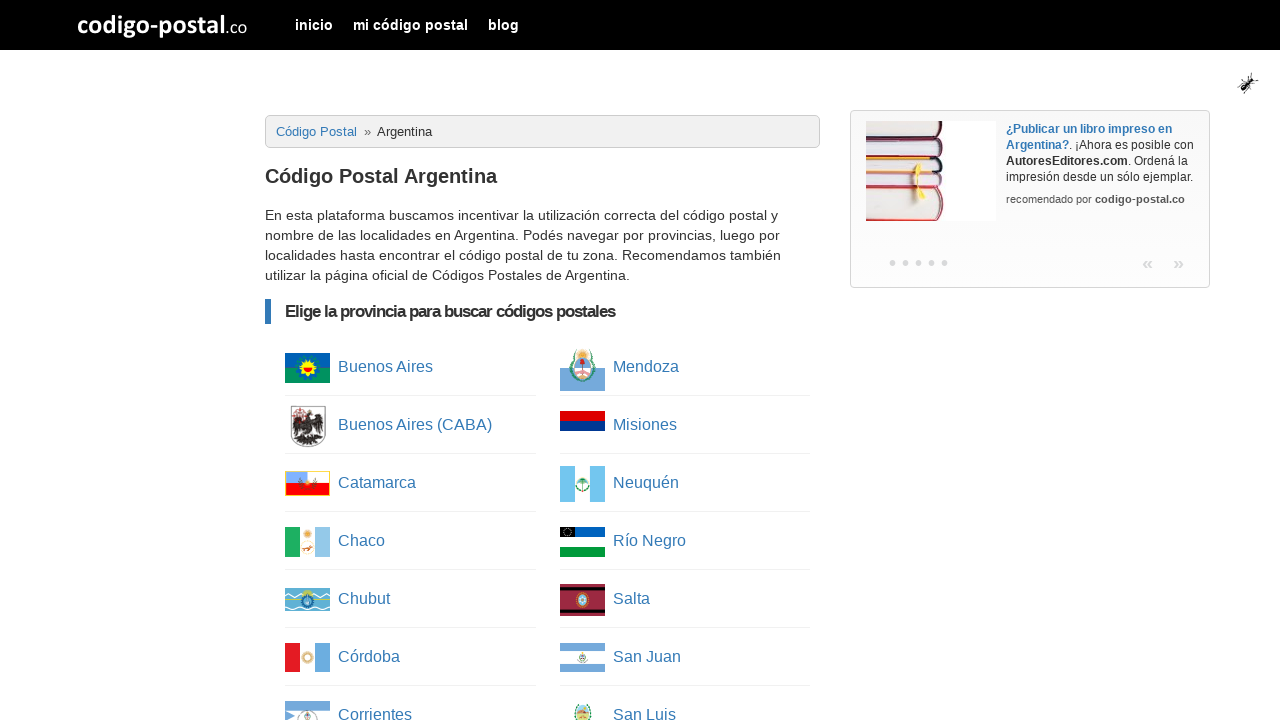

Retrieved href attribute from first internal link
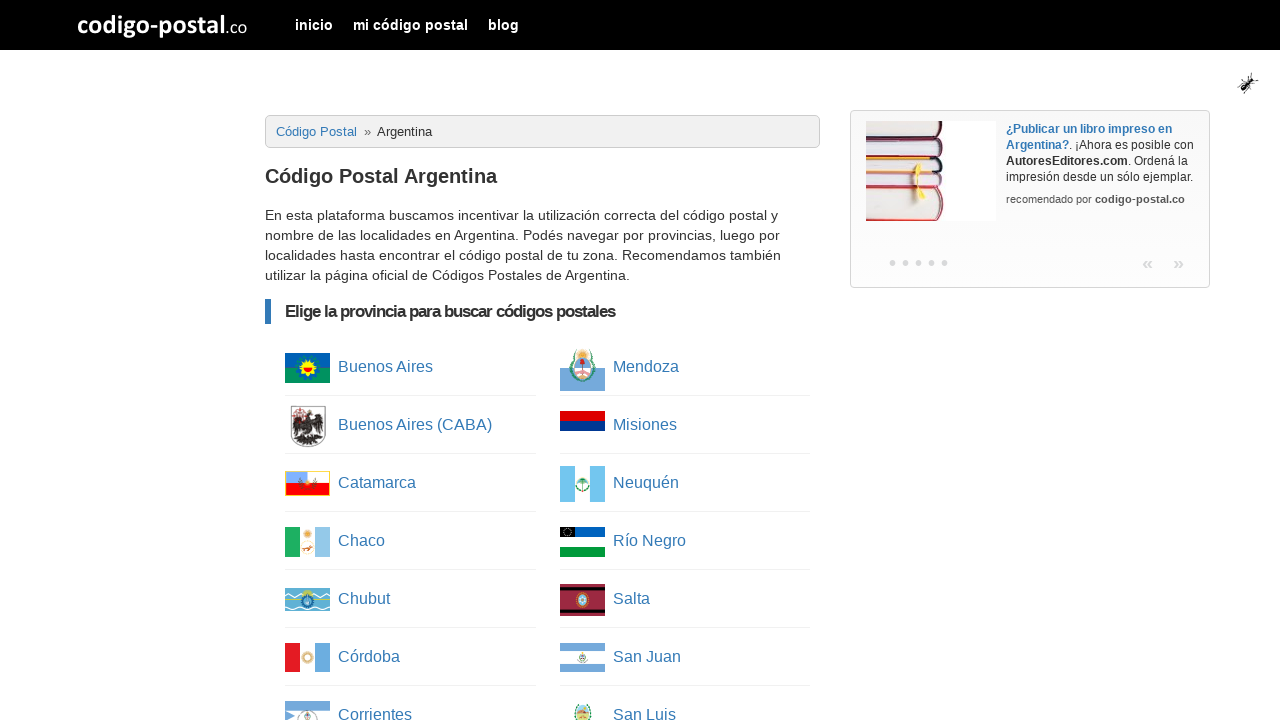

Navigated to sub-region page
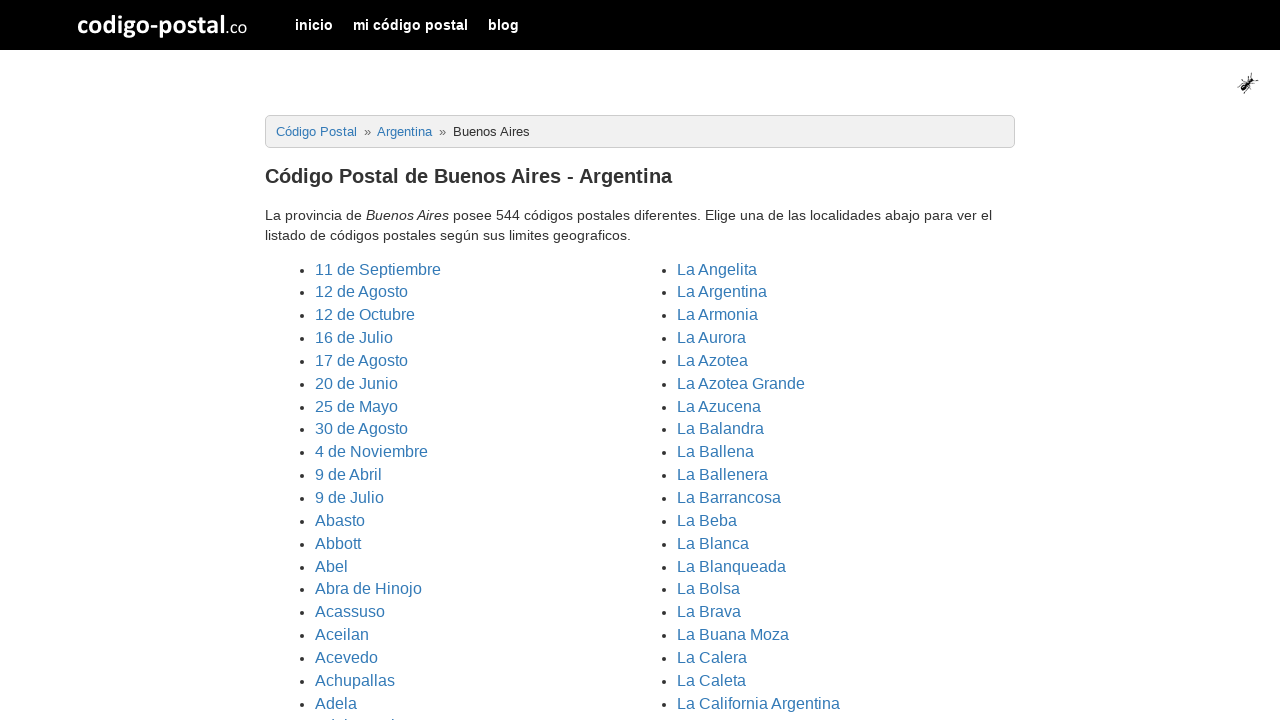

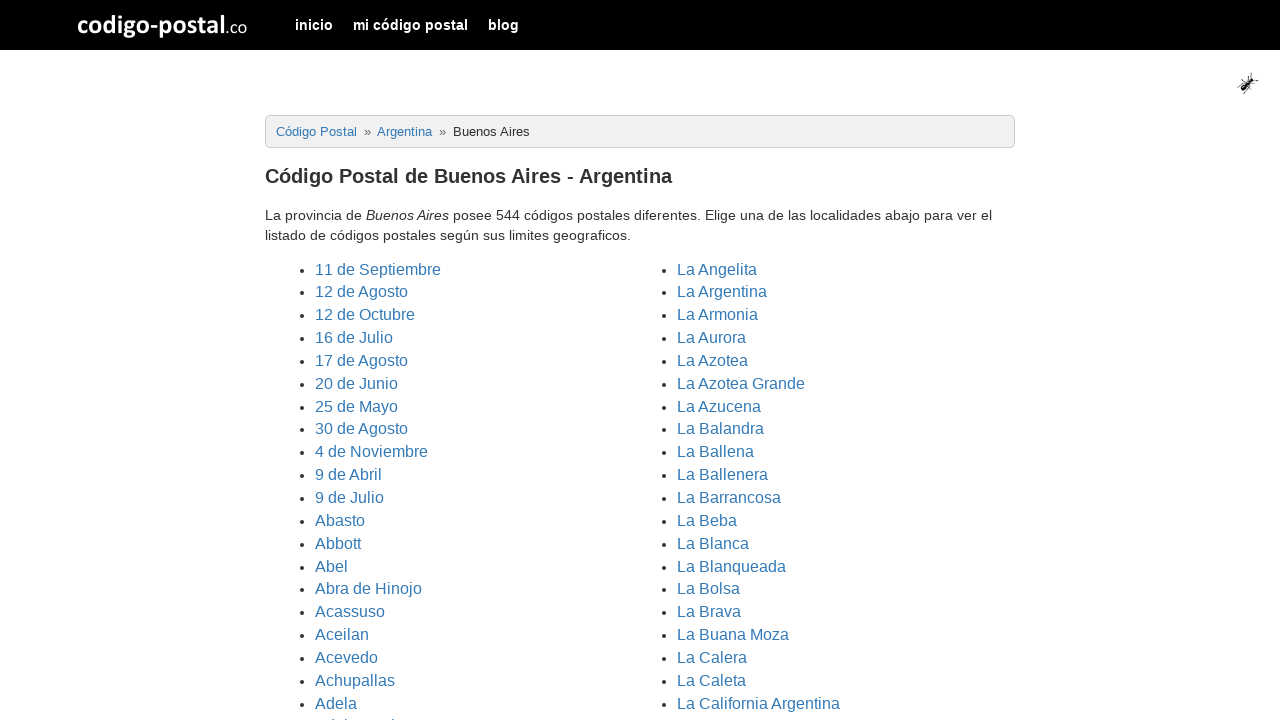